Demonstrates various Playwright element location methods by finding and scrolling to different UI elements (buttons, headings, radio buttons, checkboxes, inputs, text) on a Bootstrap theme demo page.

Starting URL: https://bootswatch.com/default/

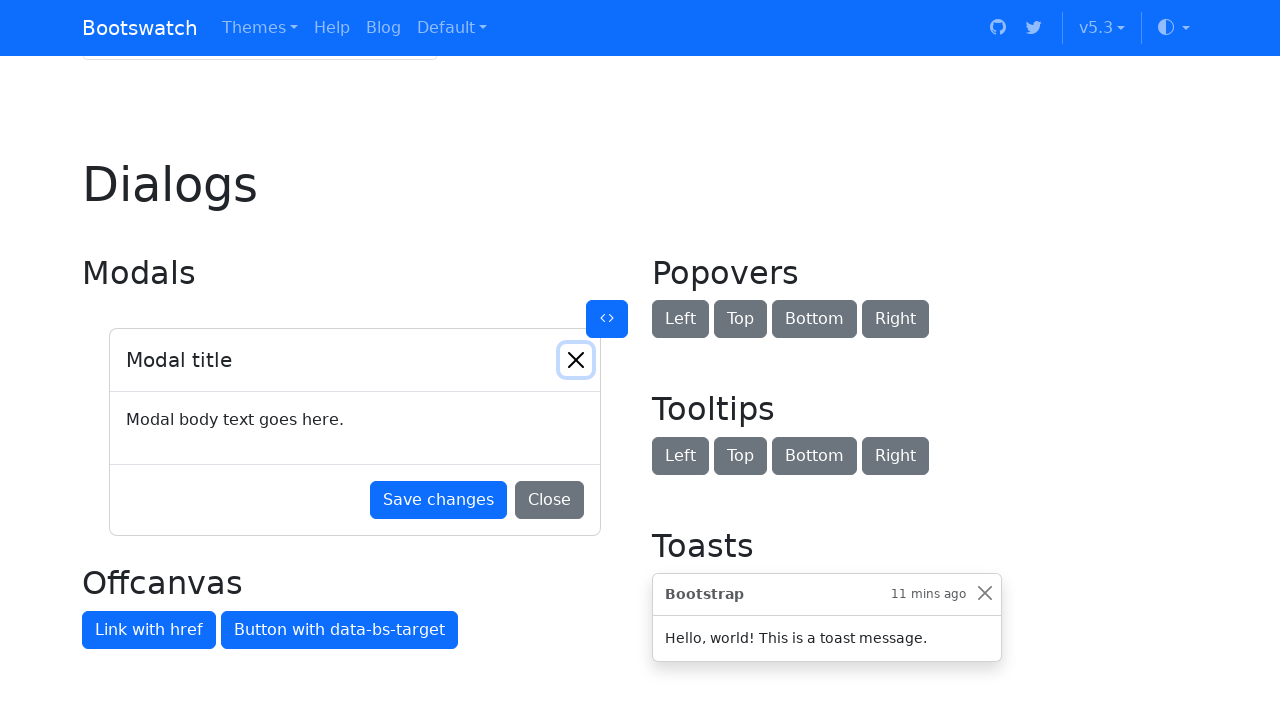

Located default button element
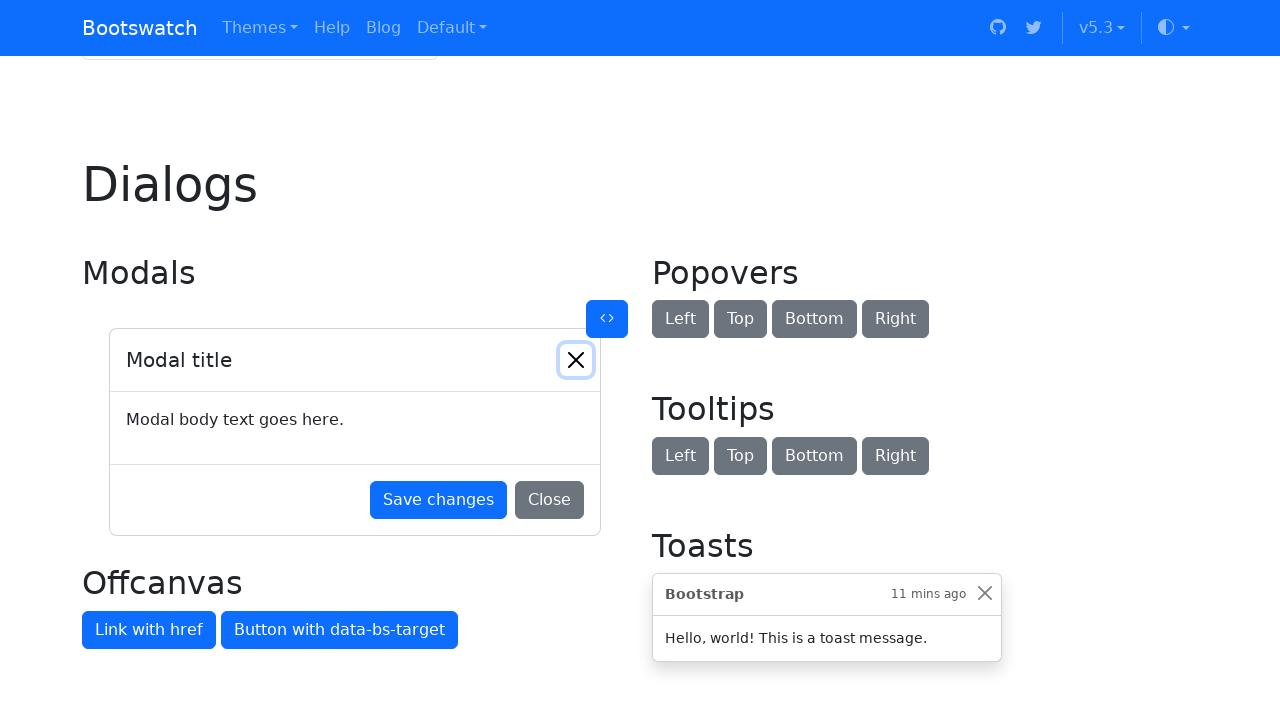

Scrolled to default button
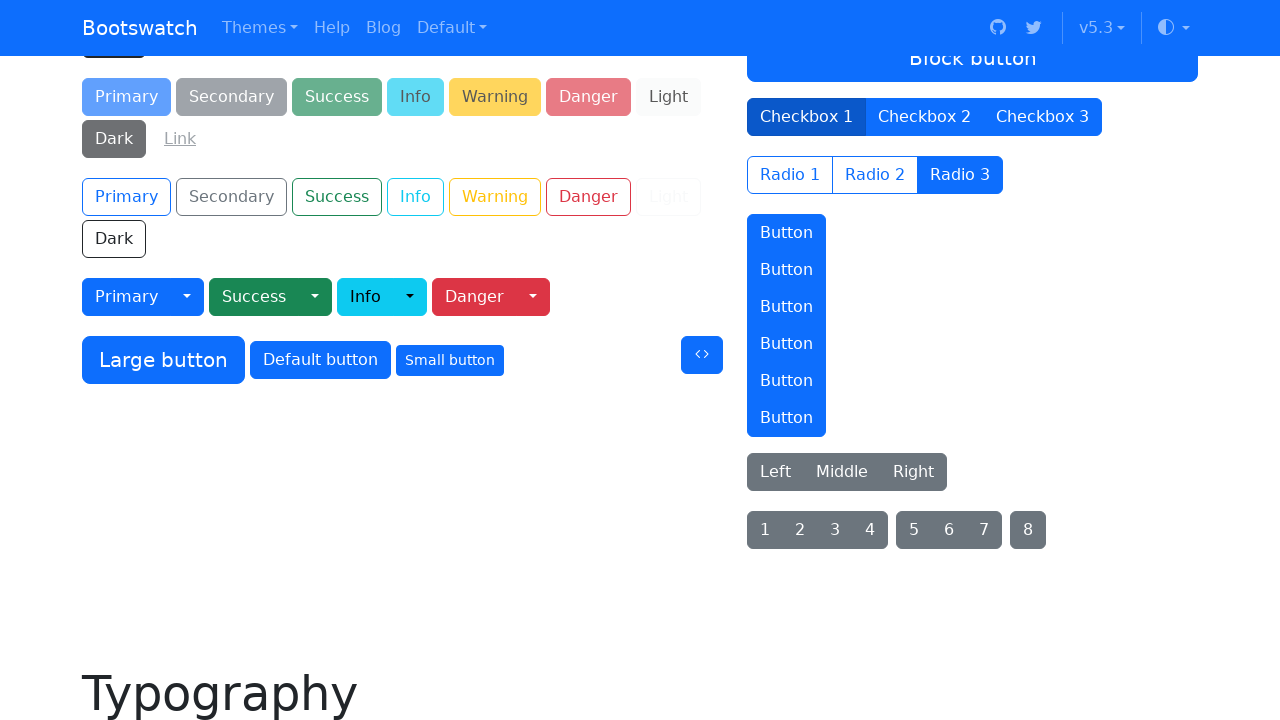

Located Heading 2 element
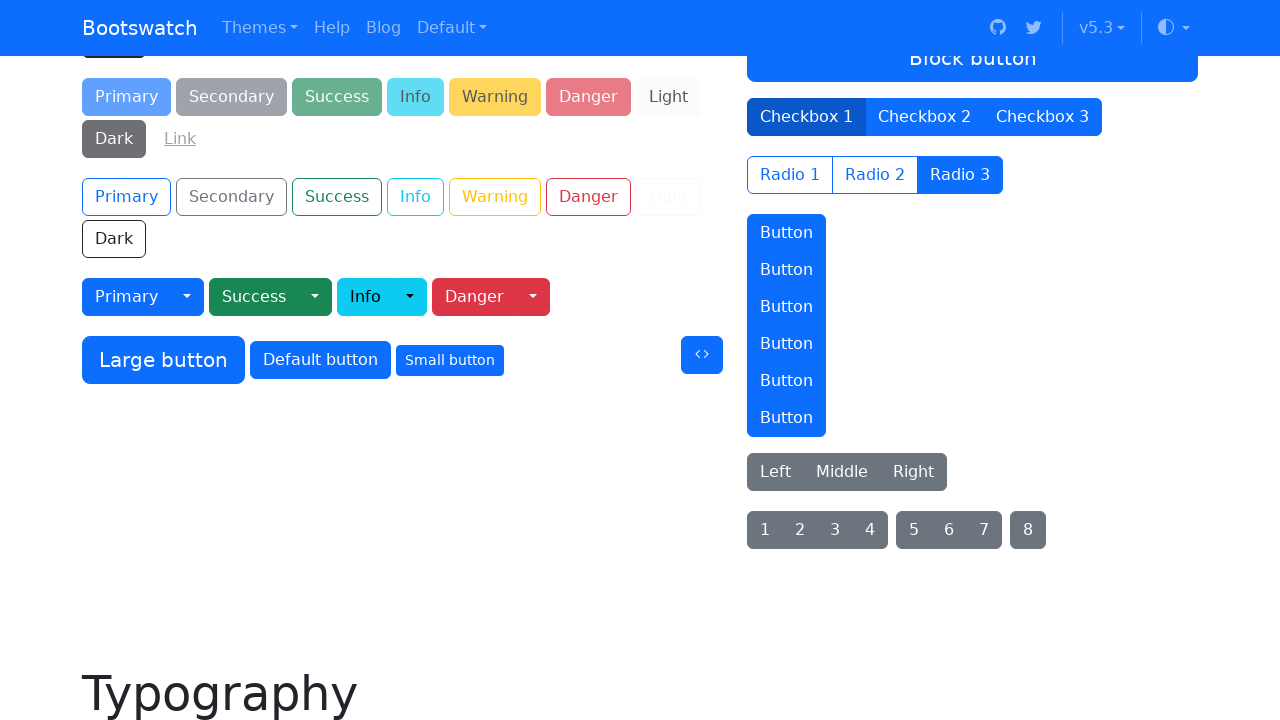

Scrolled to Heading 2
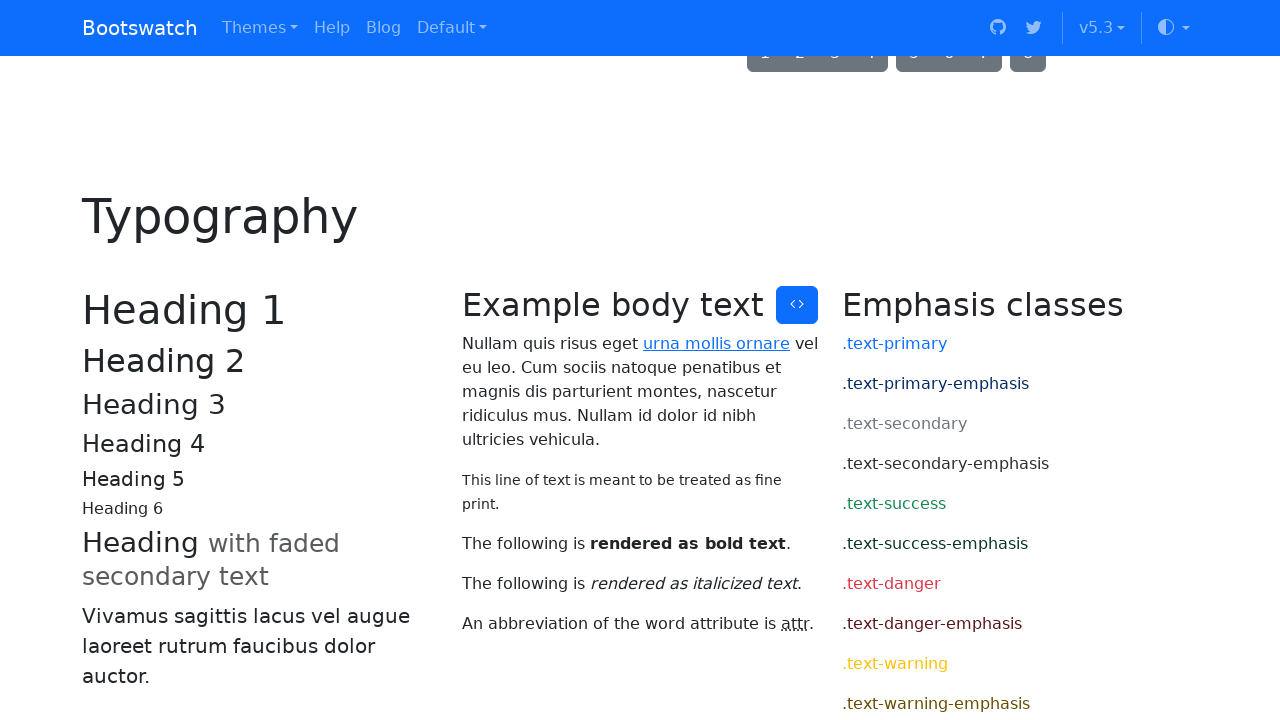

Located radio button 'Option One'
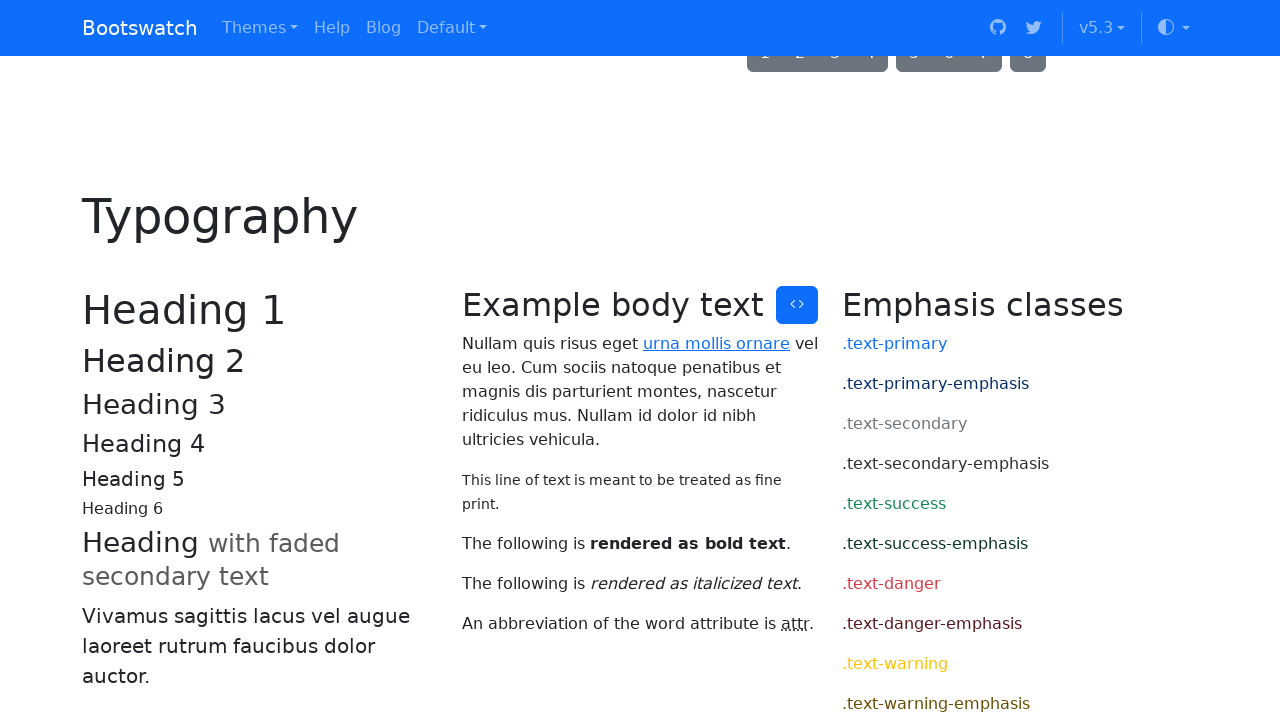

Scrolled to radio button 'Option One'
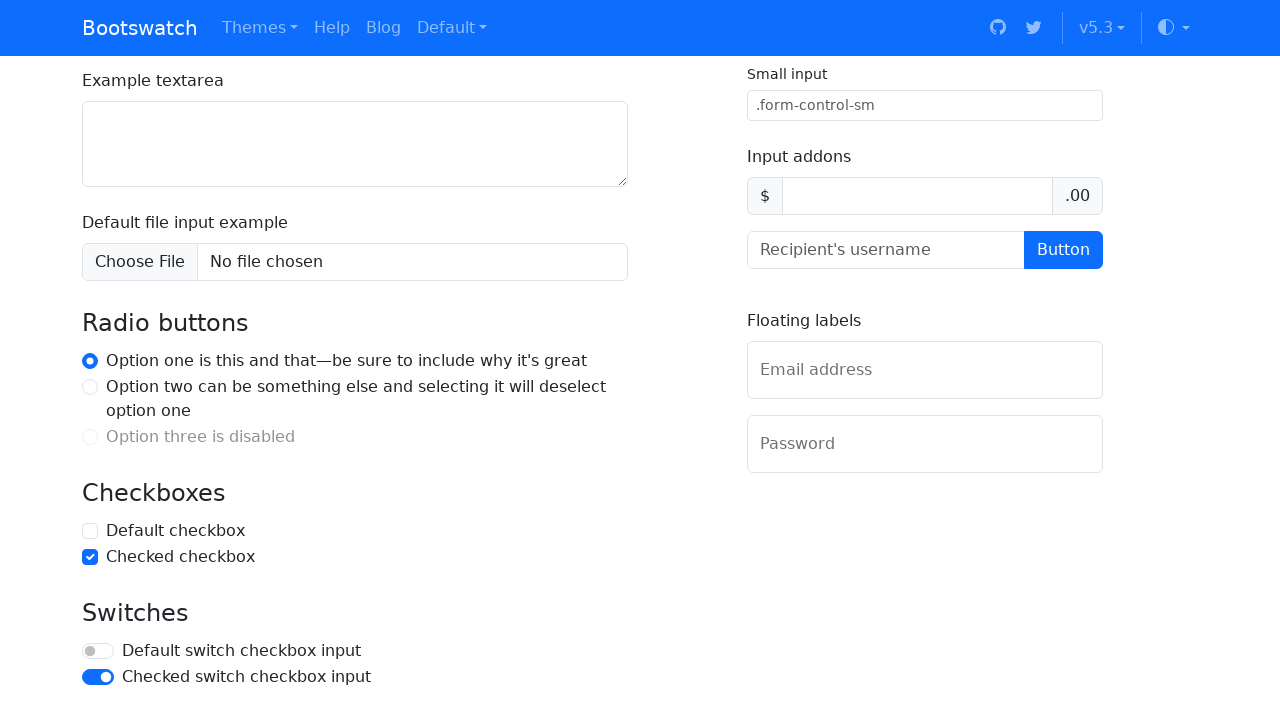

Located default checkbox element
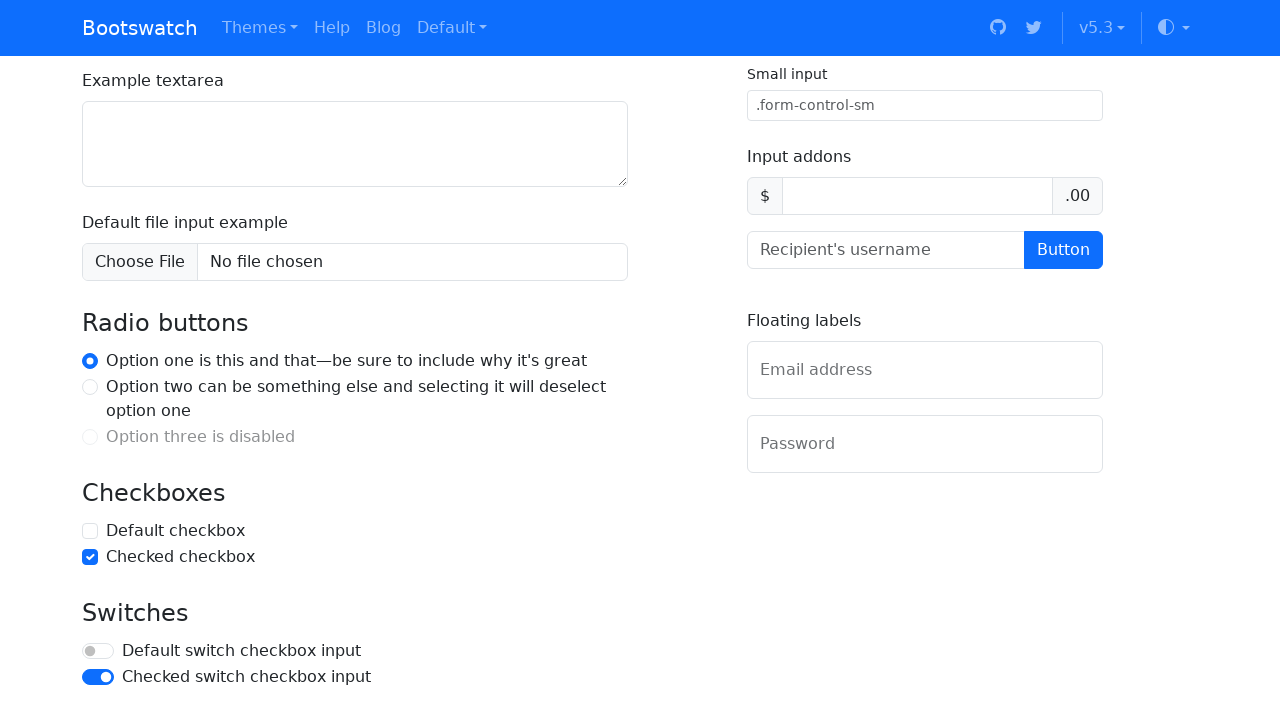

Scrolled to default checkbox
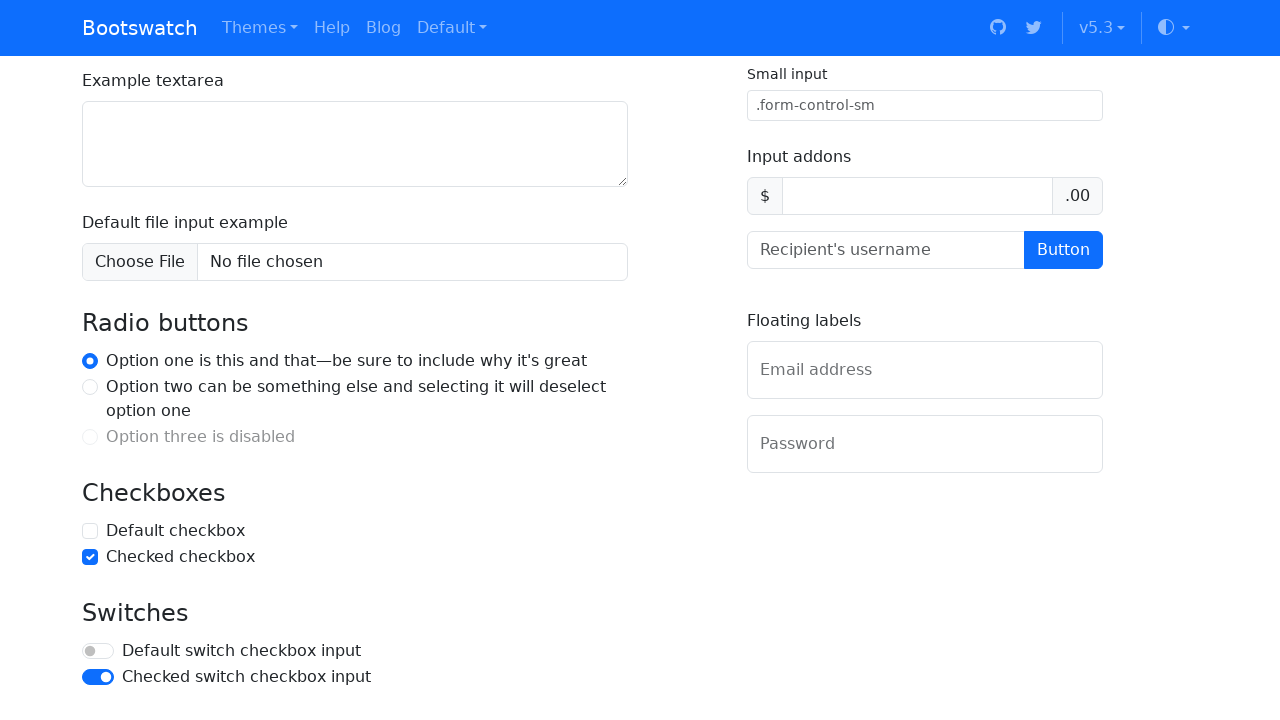

Located password input field by ID 'floatingPassword'
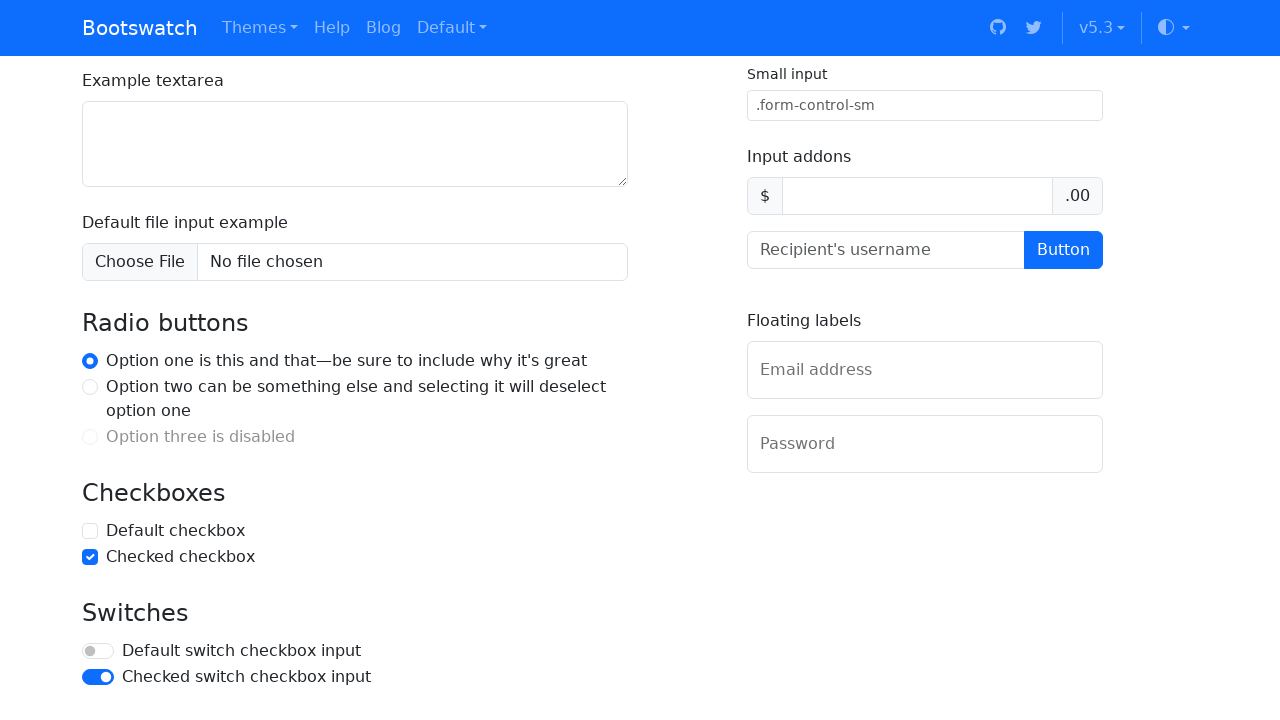

Scrolled to password input field
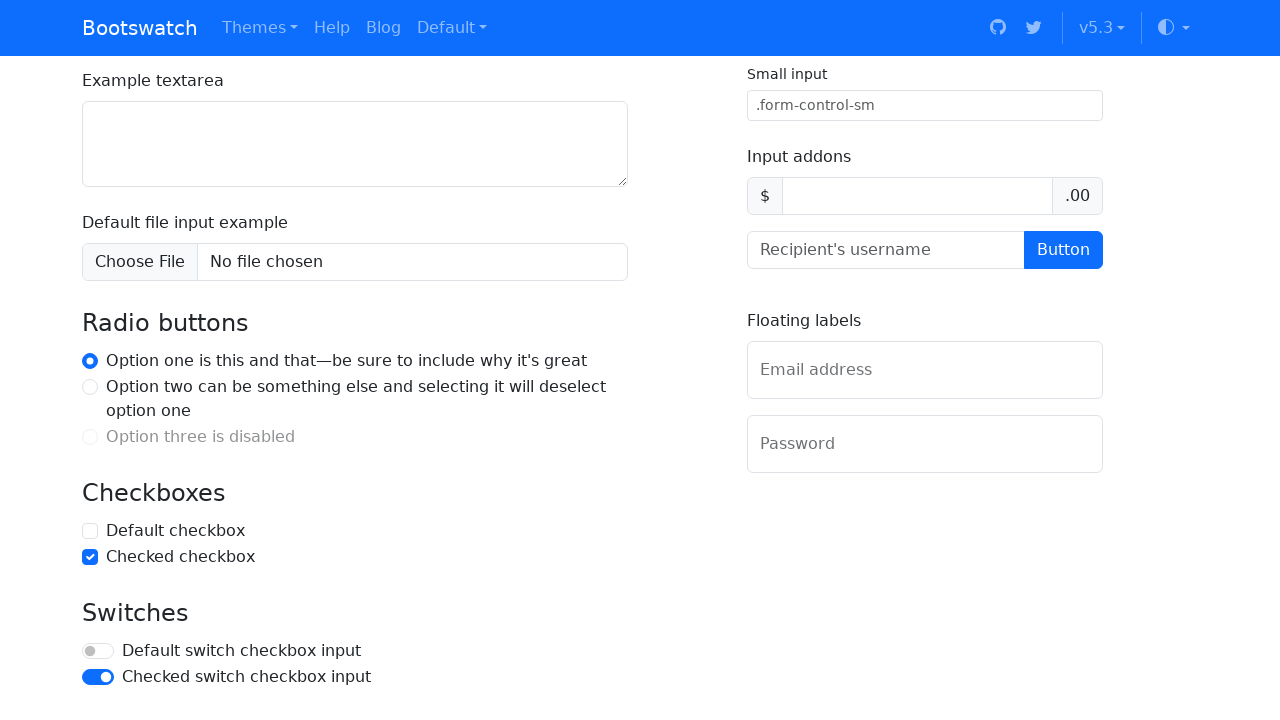

Located email input field by placeholder 'name@example.com'
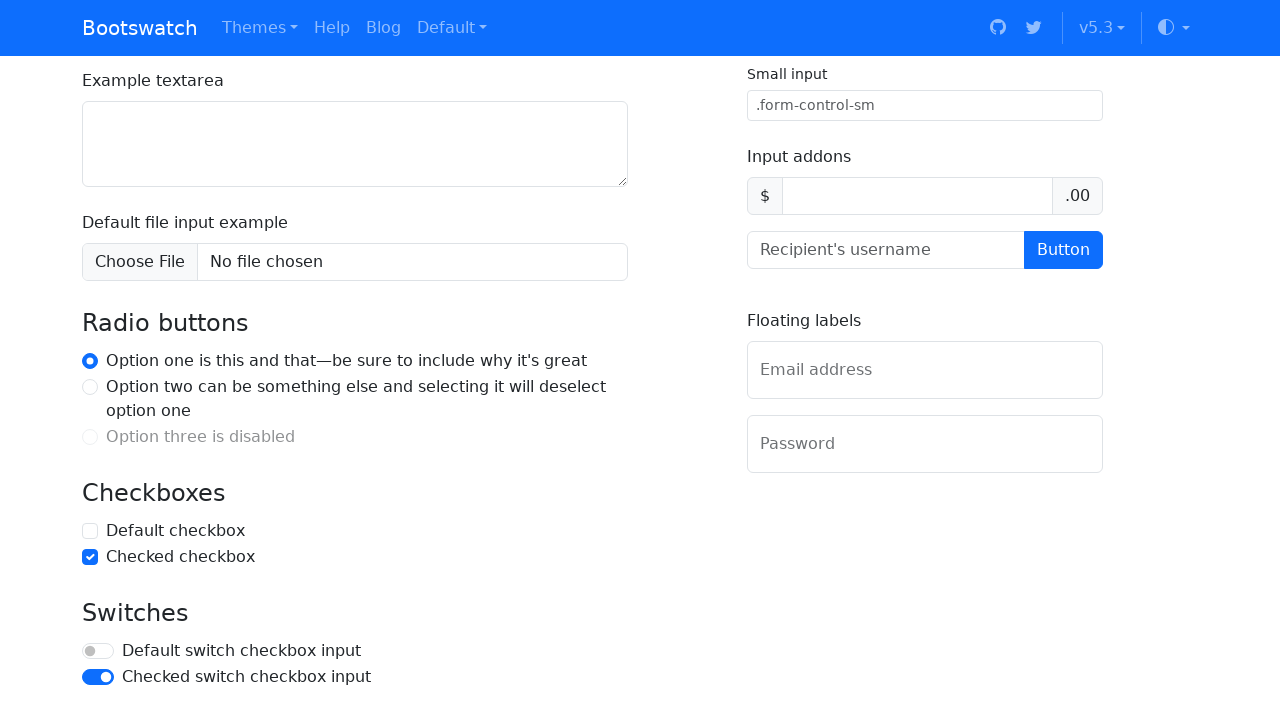

Scrolled to email input field
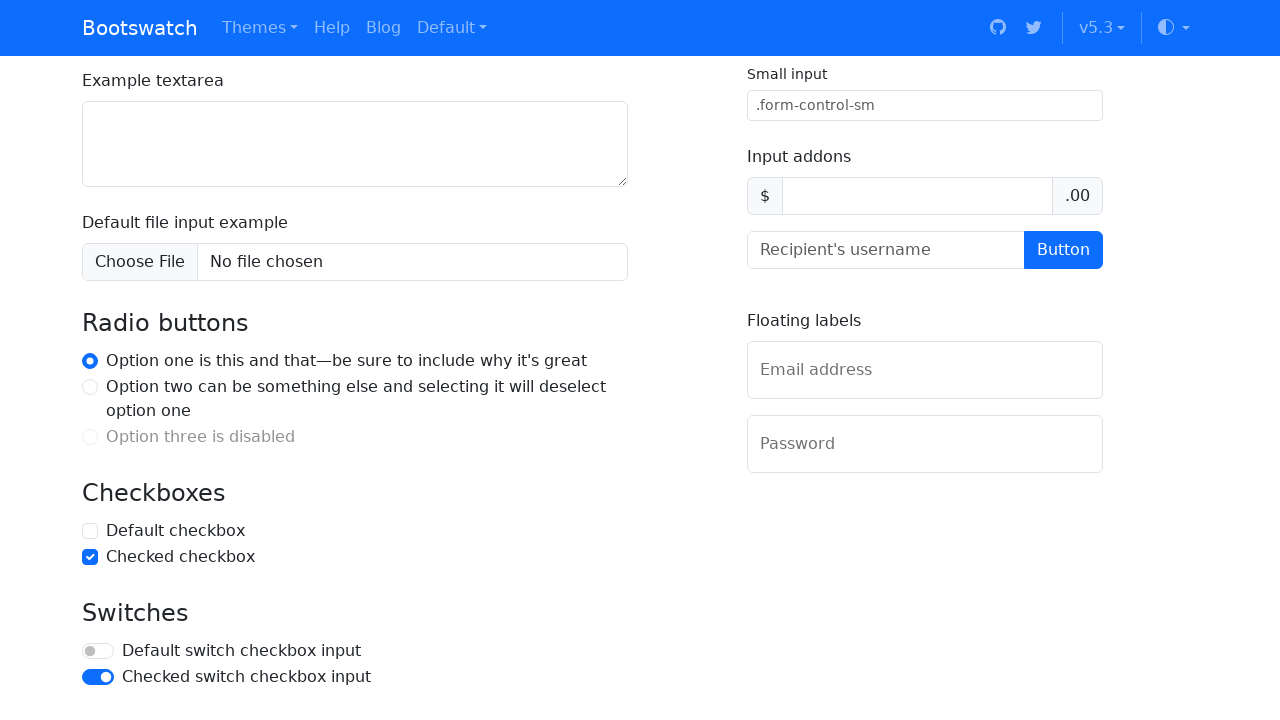

Located text element 'with faded secondary text'
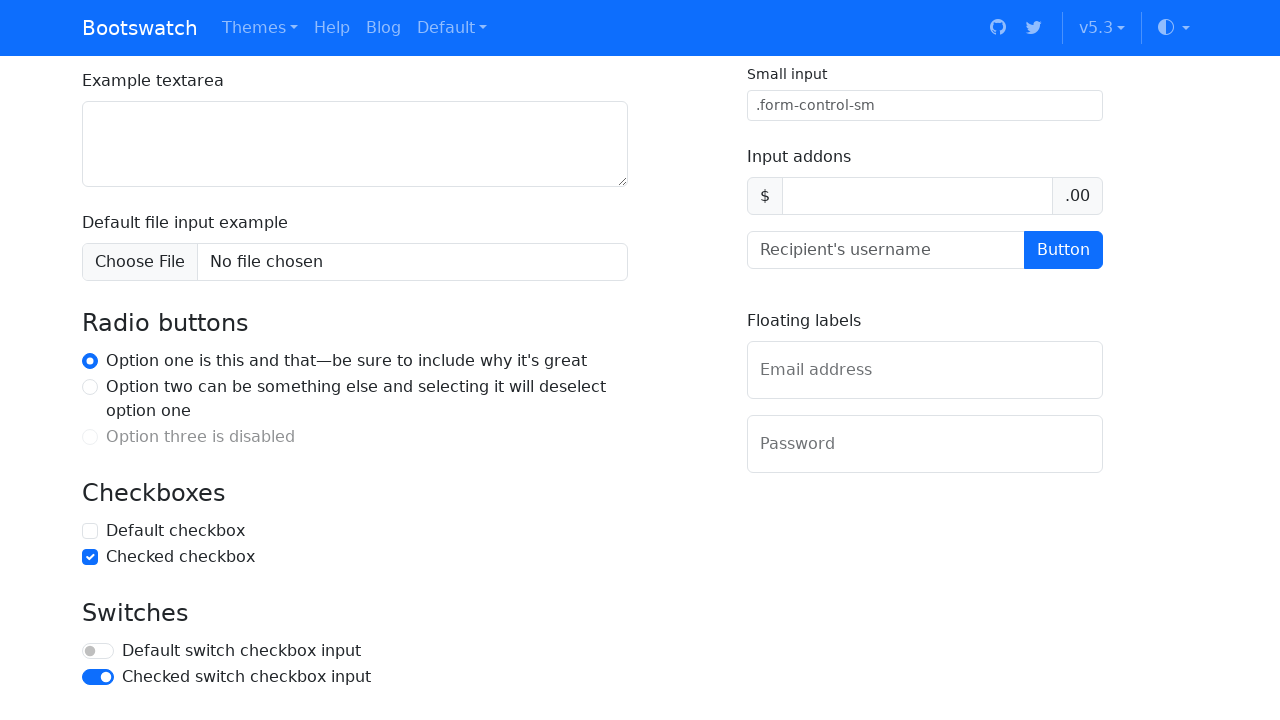

Scrolled to text element 'with faded secondary text'
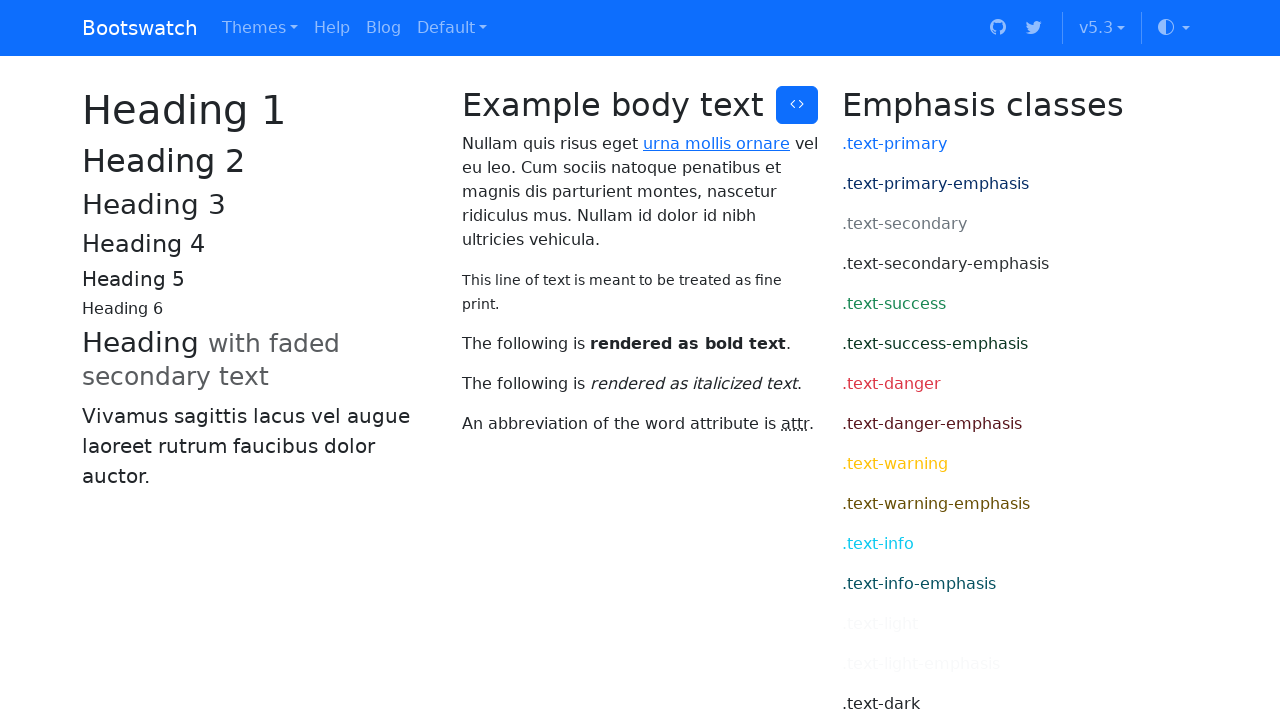

Located 'Middle' text element
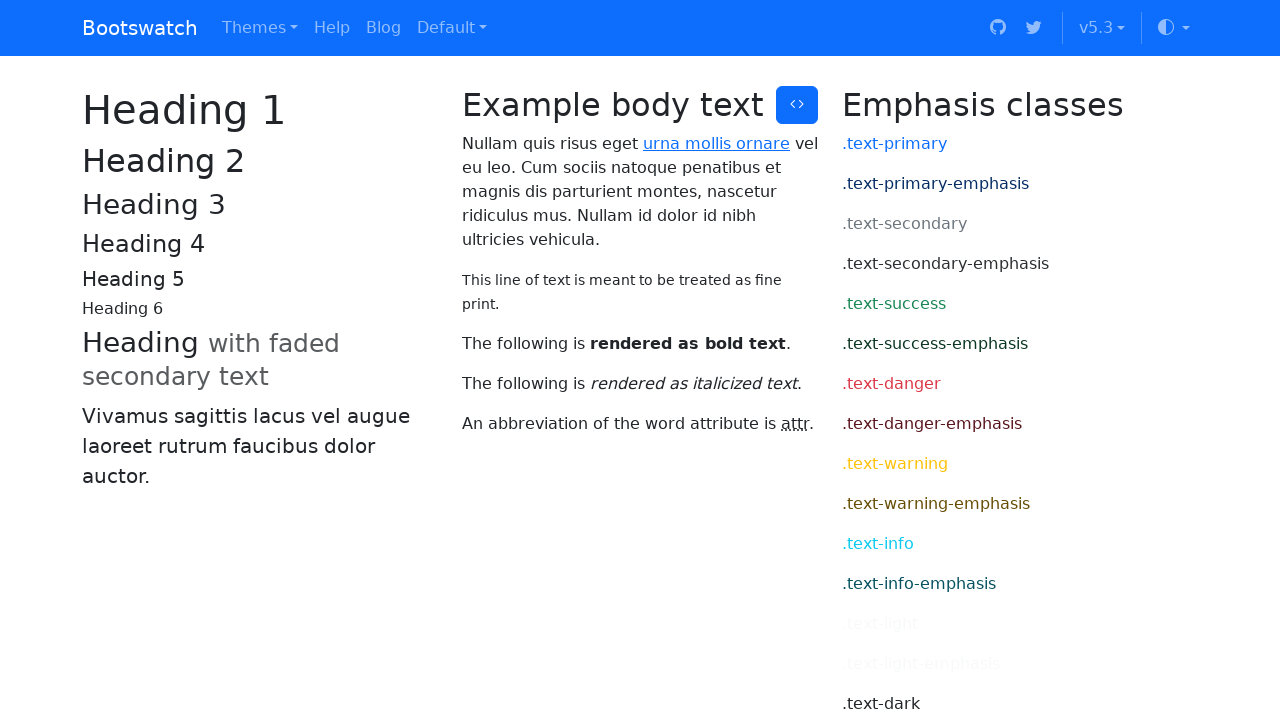

Scrolled to 'Middle' text element
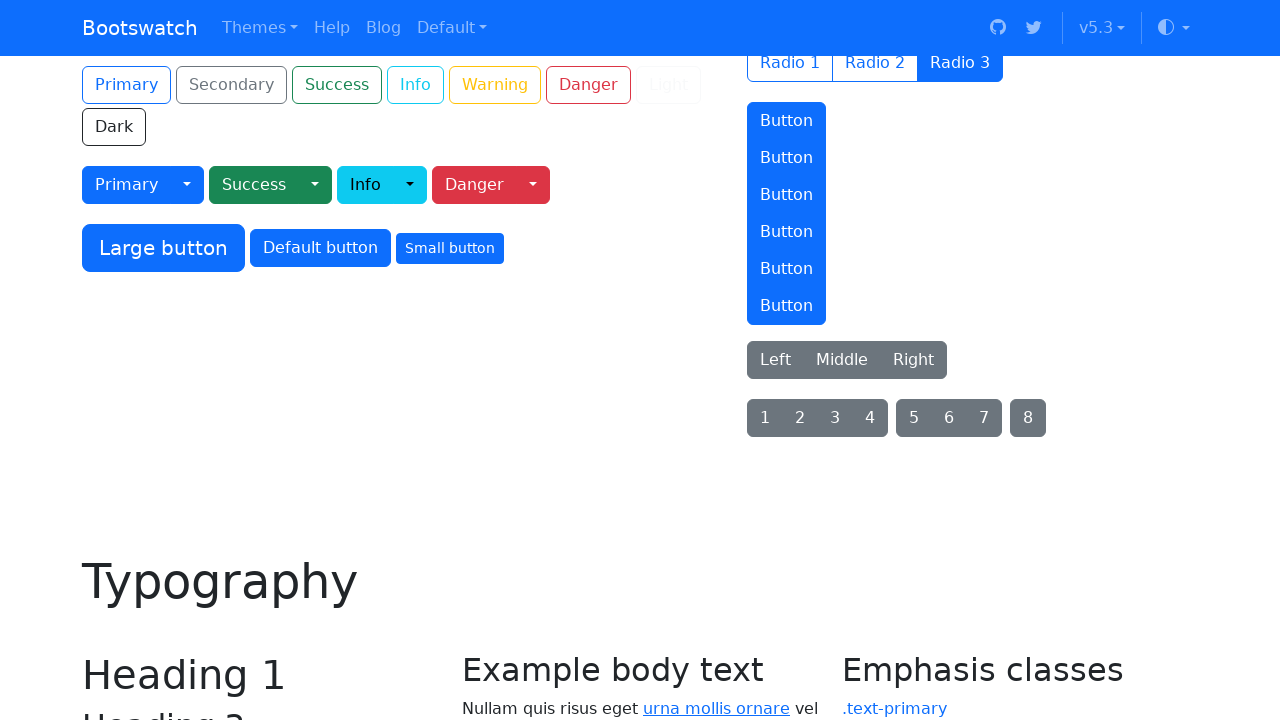

Located exact text element 'attr'
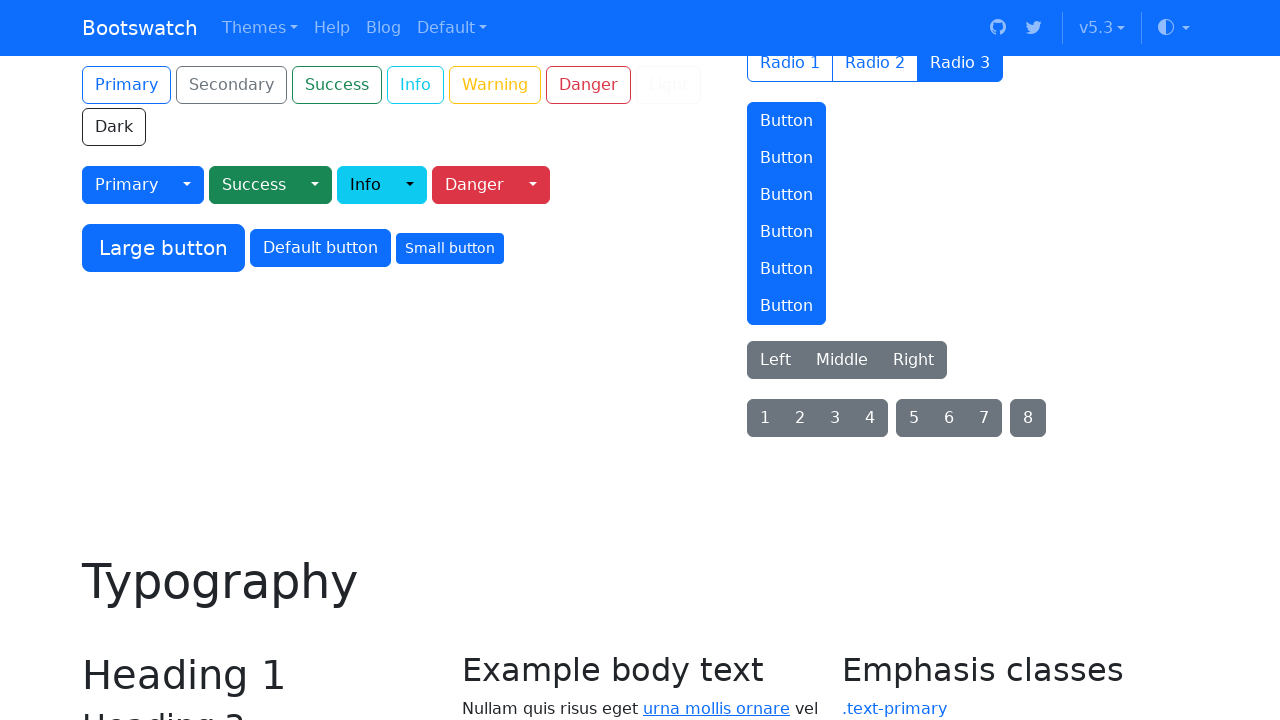

Scrolled to exact text element 'attr'
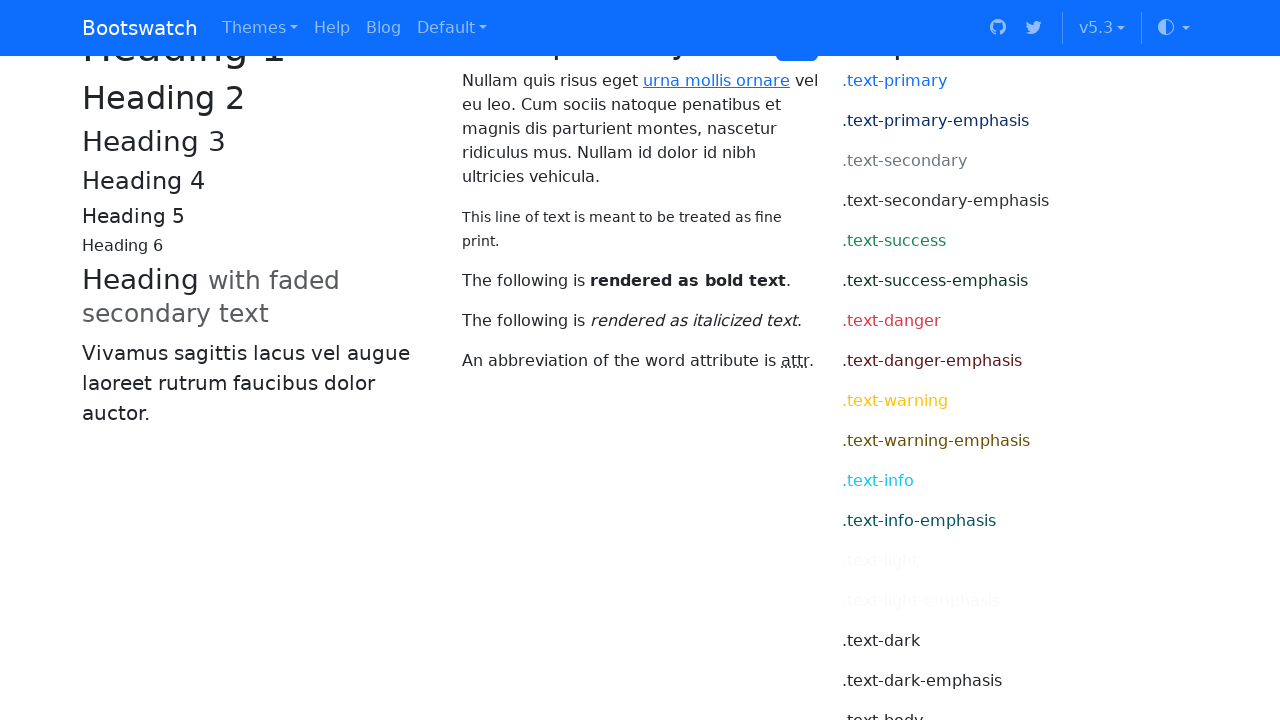

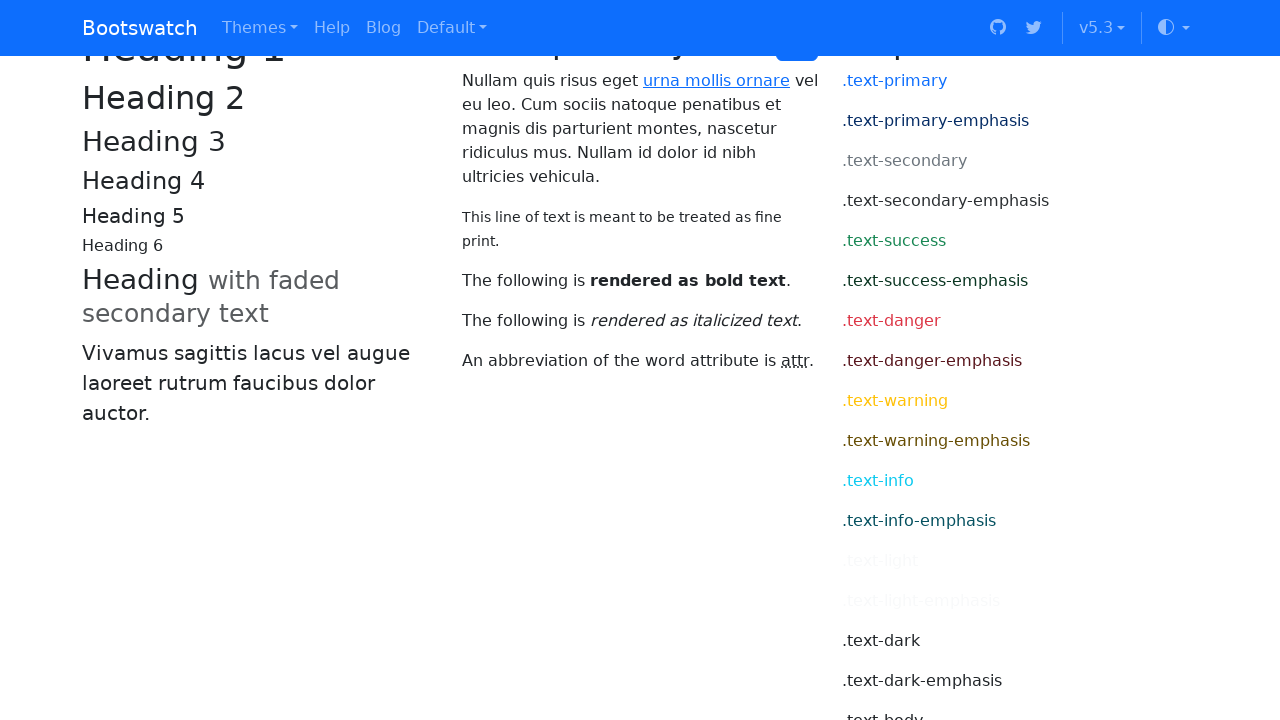